Navigates to a page, clicks a link with mathematically calculated text, then fills out a form with first name, last name, city, and country fields and submits it.

Starting URL: http://suninjuly.github.io/find_link_text

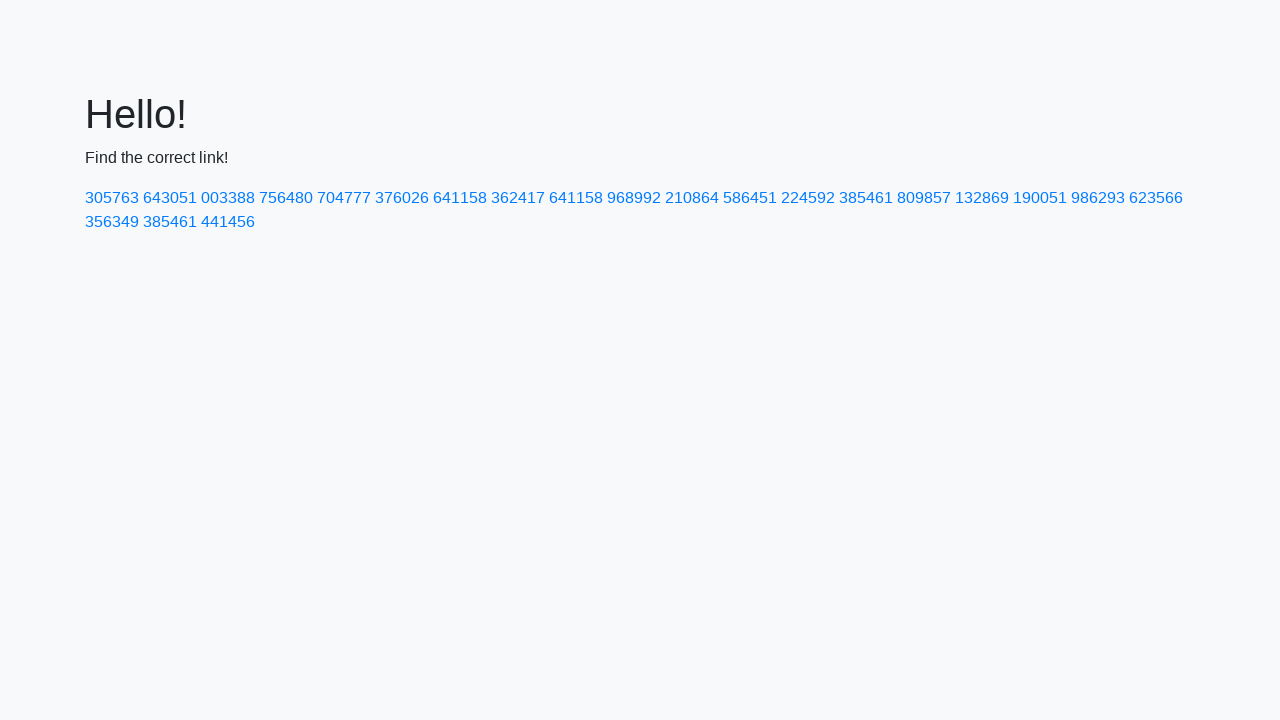

Clicked link with mathematically calculated text '224592' at (808, 198) on a:text('224592')
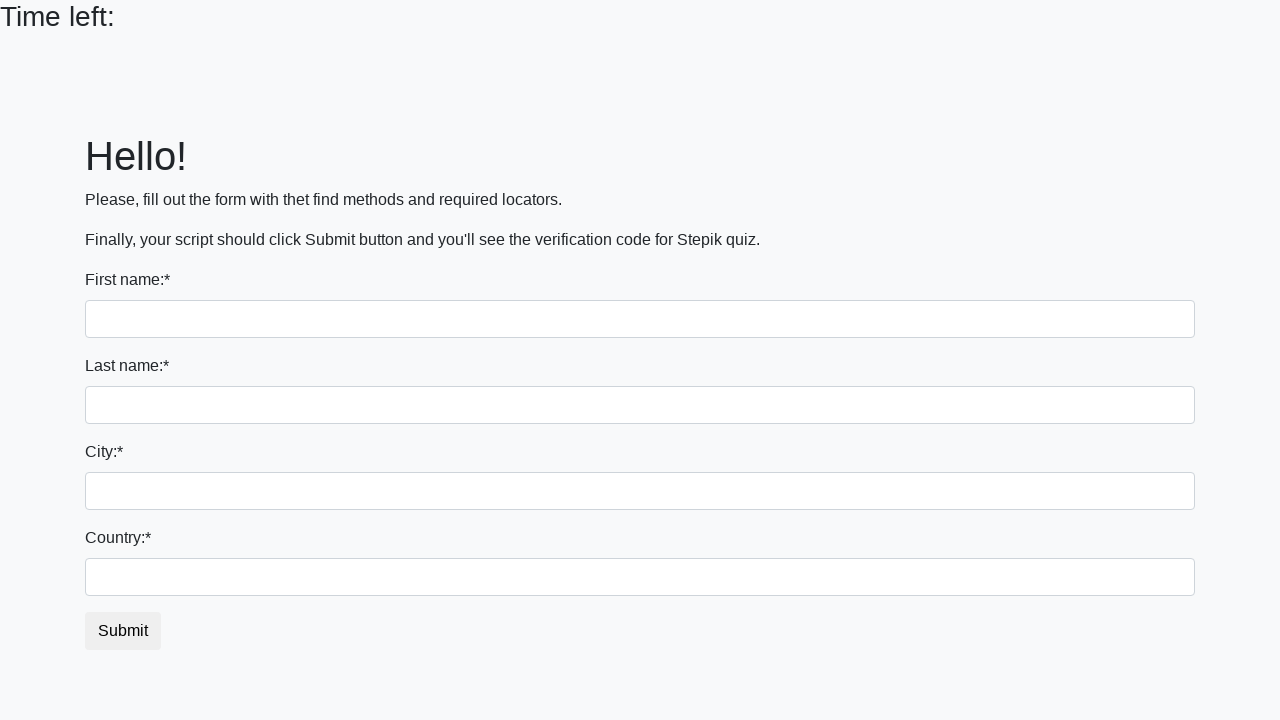

Filled first name field with 'Ivan' on input
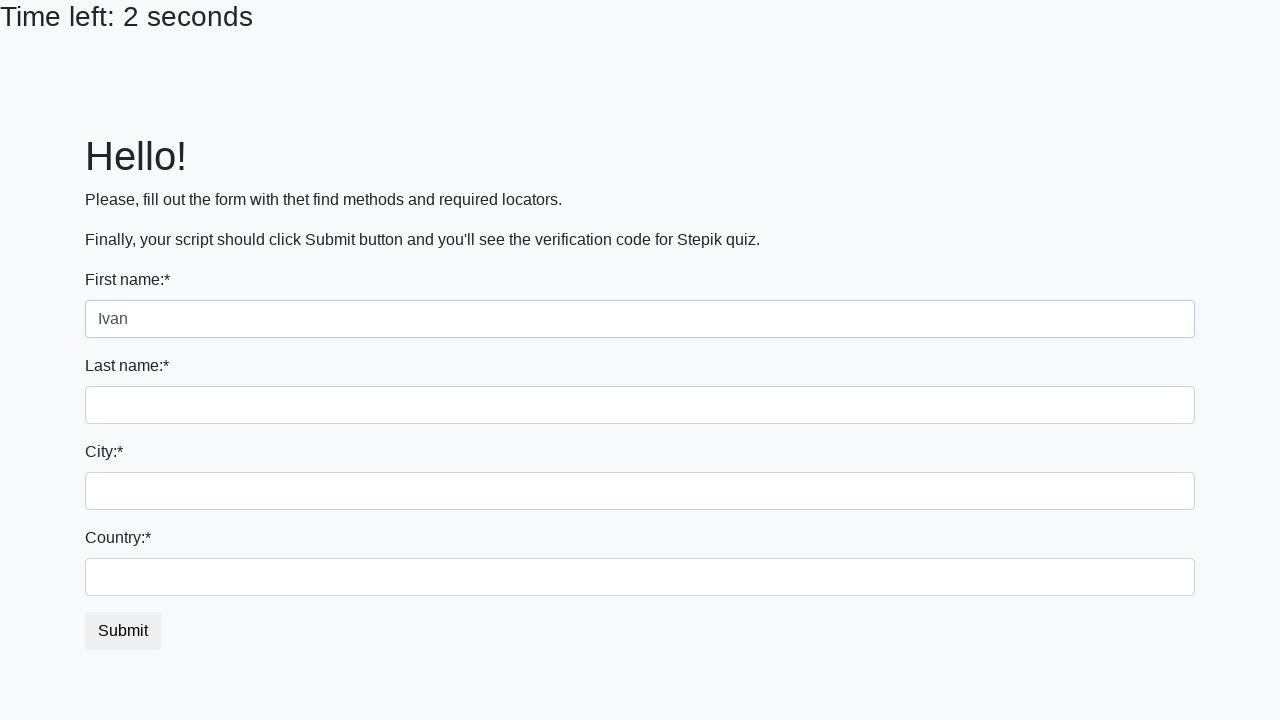

Filled last name field with 'Petrov' on input[name='last_name']
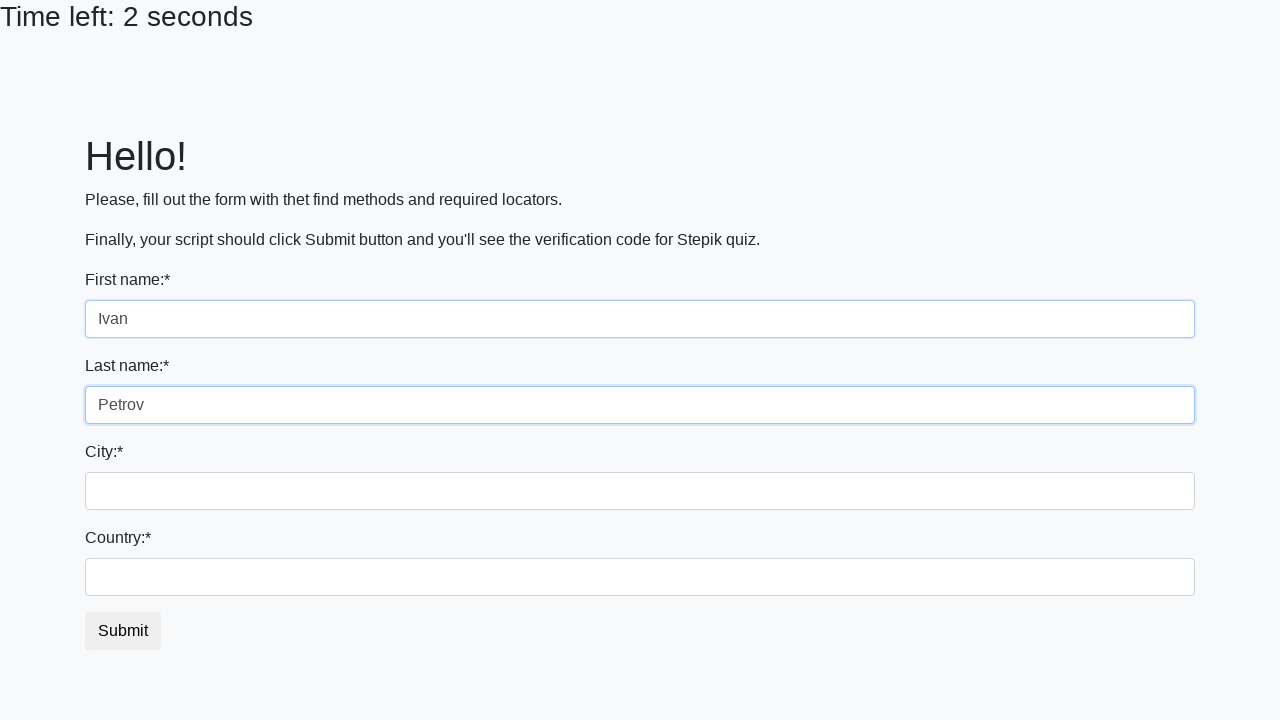

Filled city field with 'Smolensk' on .city
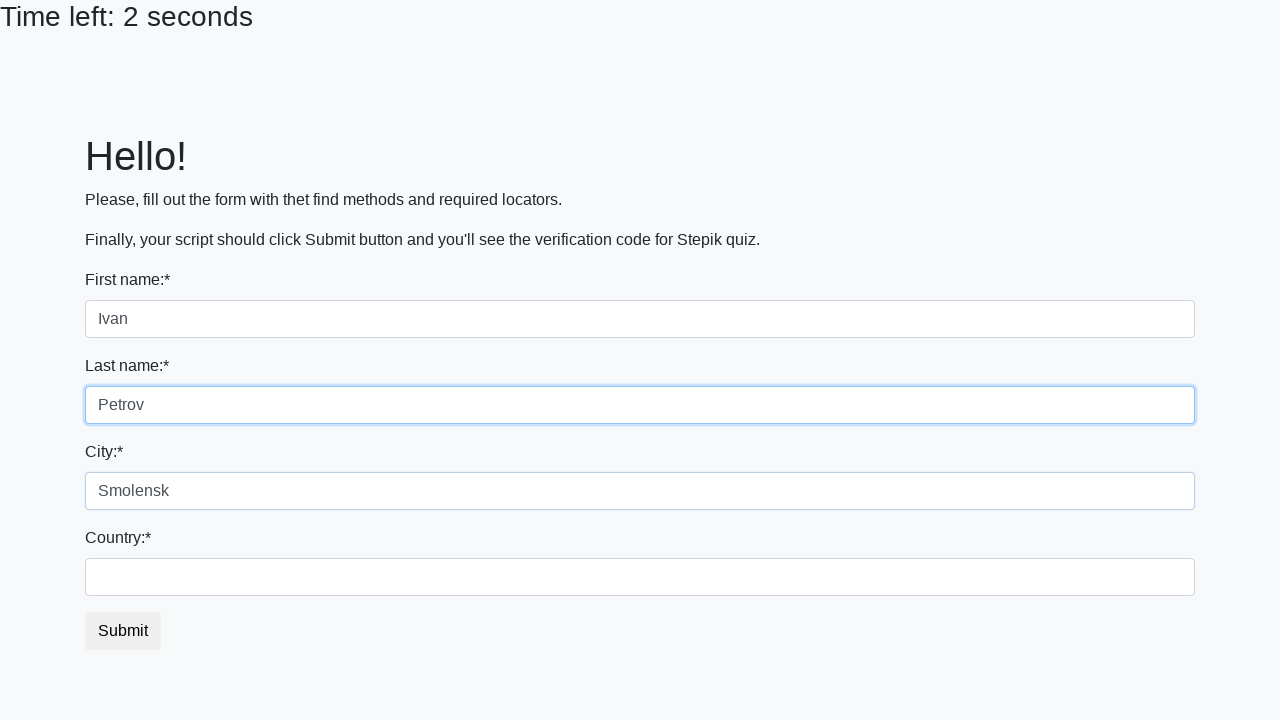

Filled country field with 'Russia' on #country
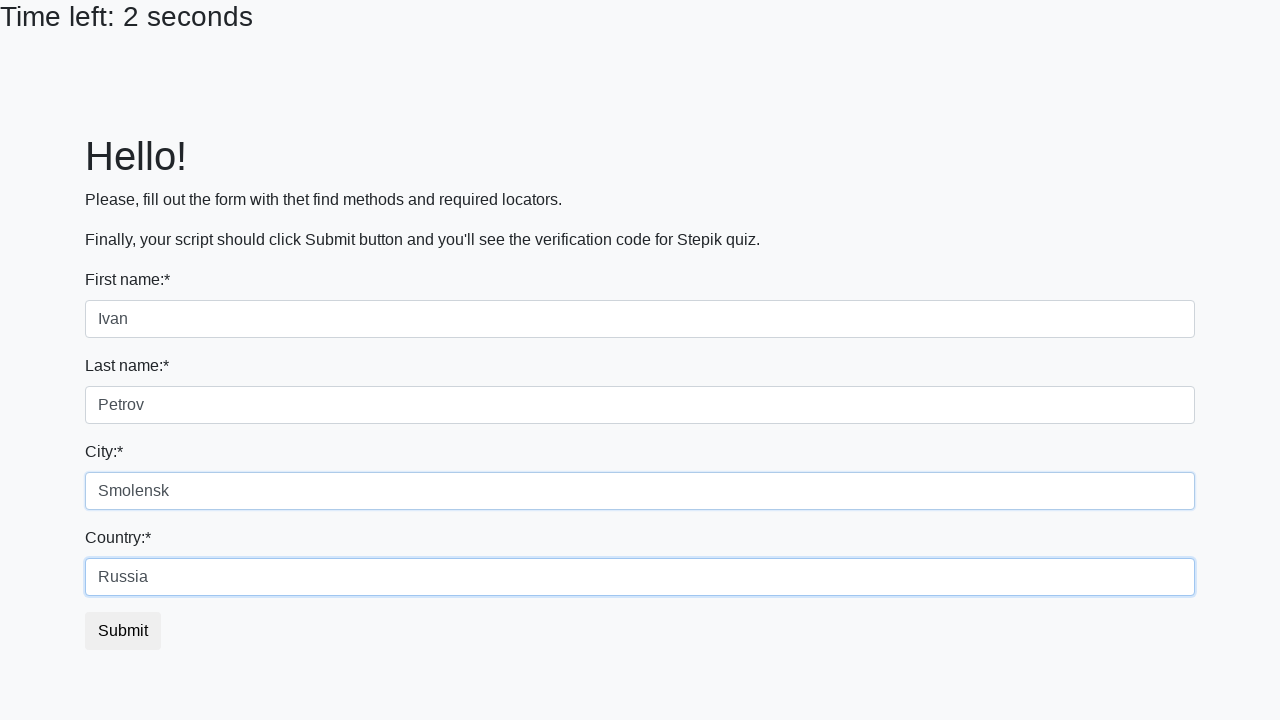

Clicked submit button to submit form at (123, 631) on button.btn
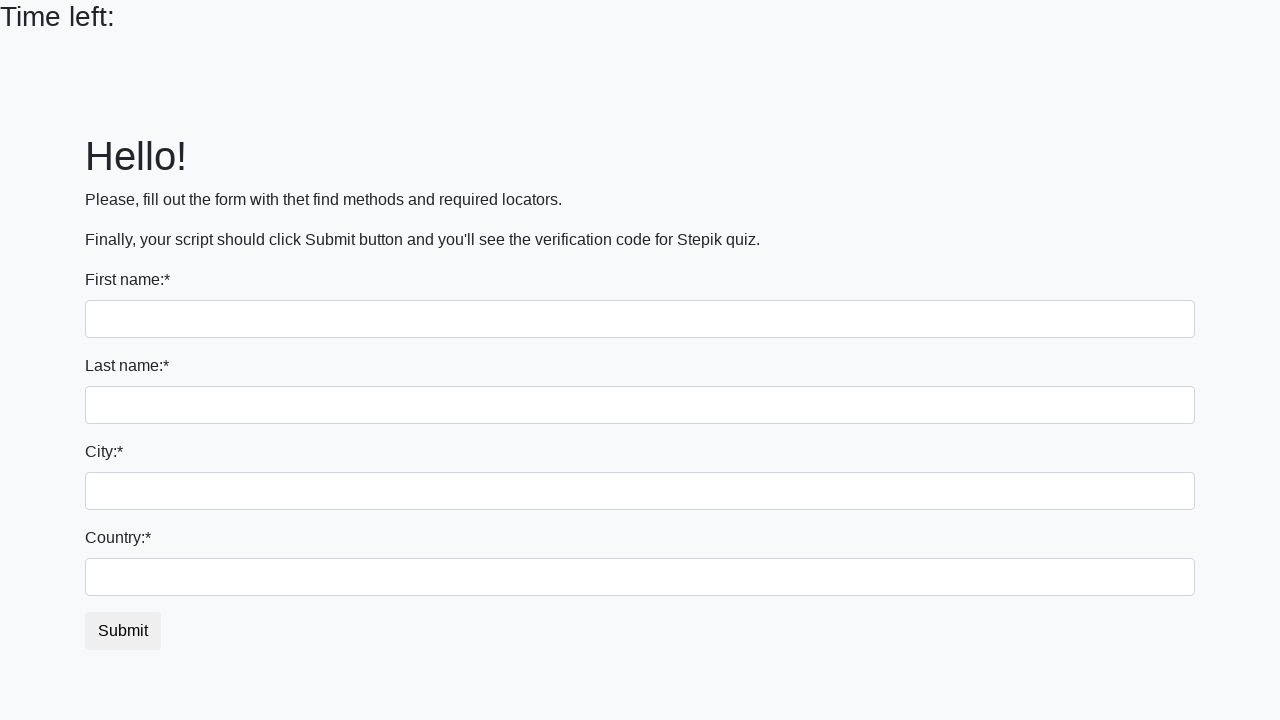

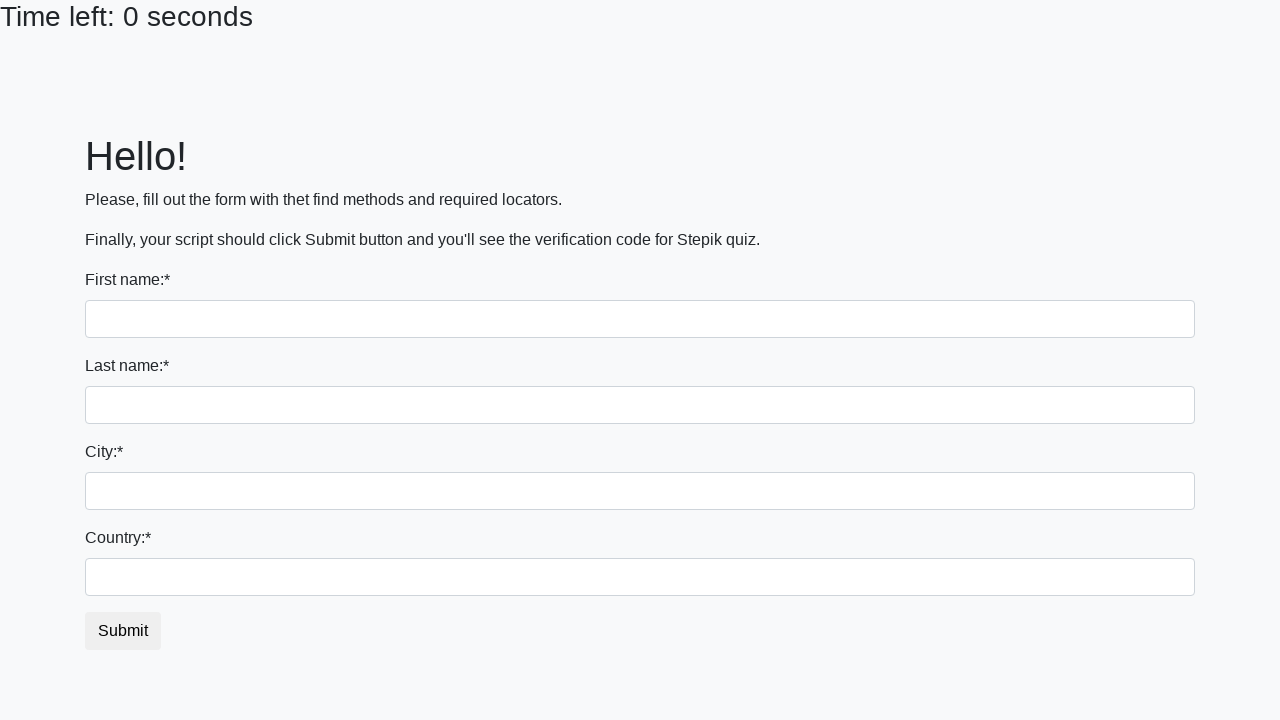